Tests a wait functionality by clicking a button that becomes clickable after a delay and verifying the success message

Starting URL: http://suninjuly.github.io/wait2.html

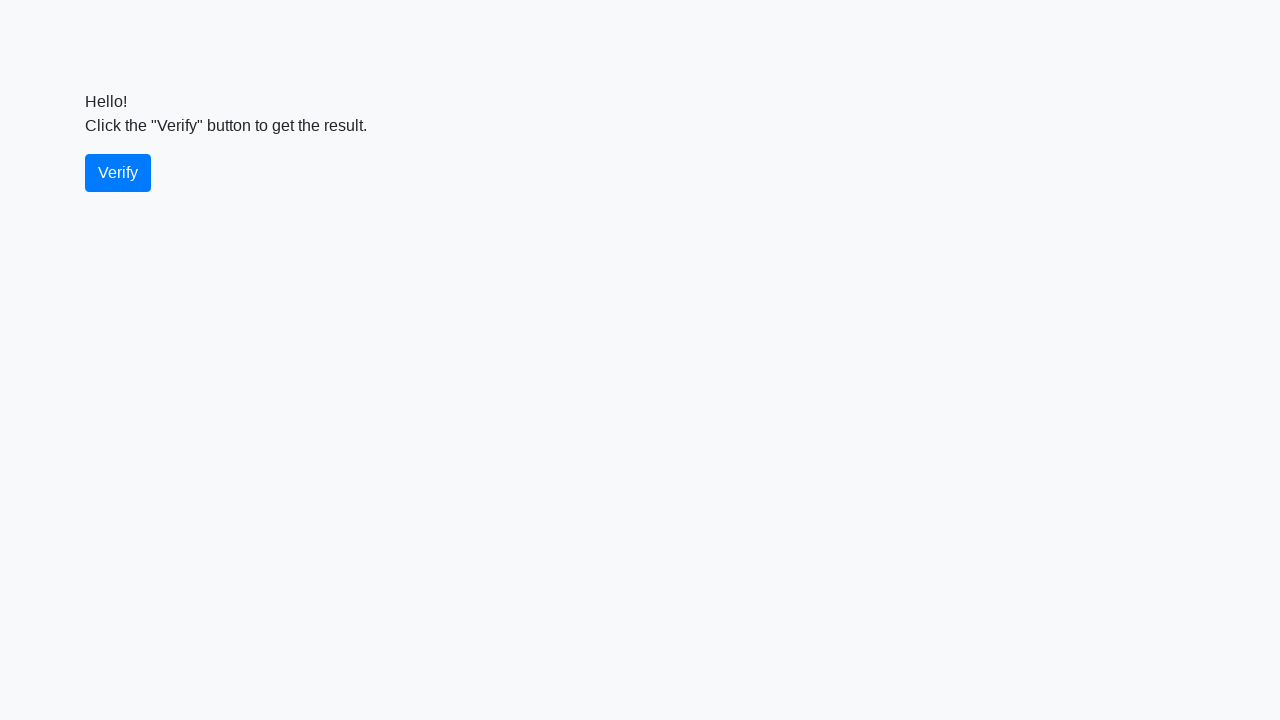

Waited for verify button to become visible
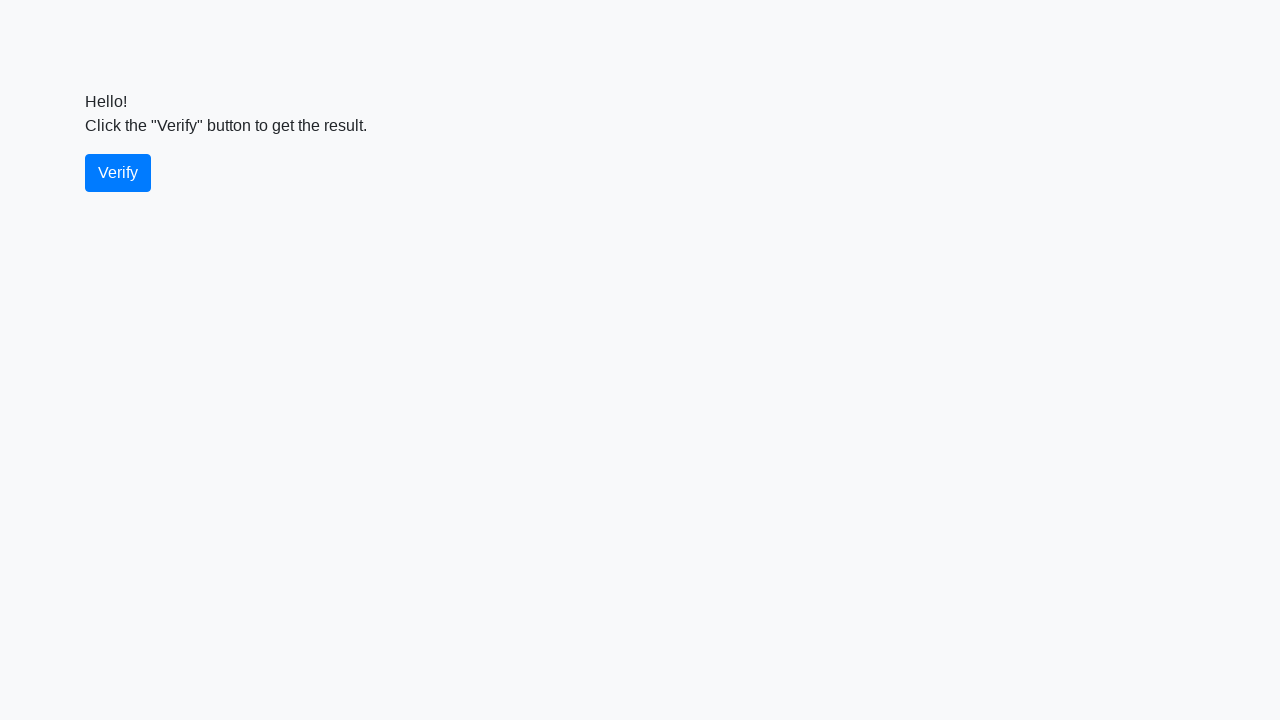

Clicked the verify button at (118, 173) on #verify
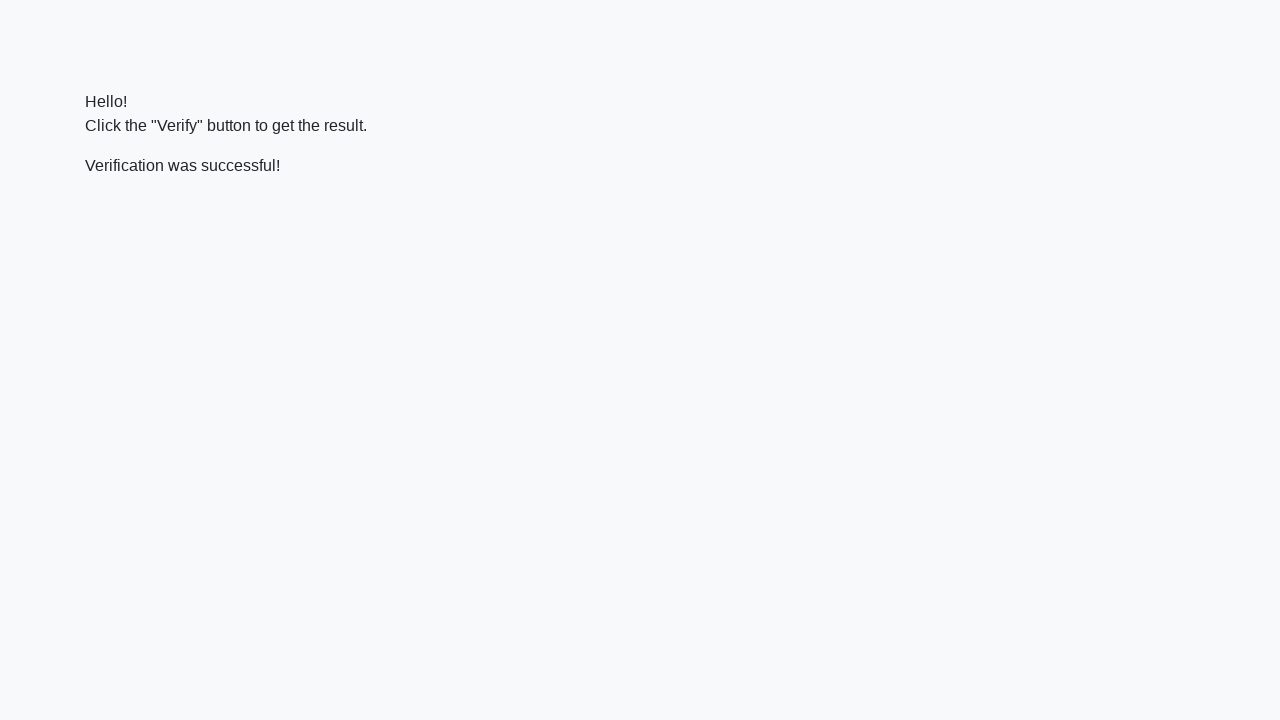

Waited for success message to appear
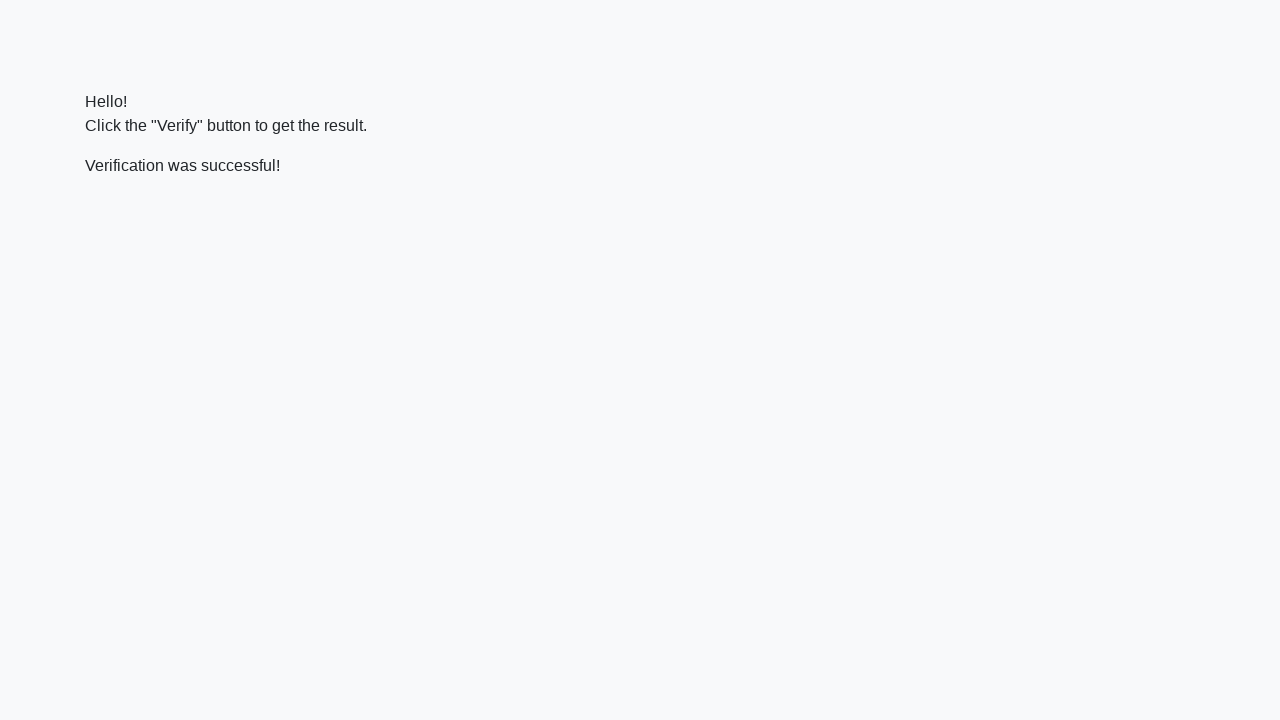

Retrieved success message text content
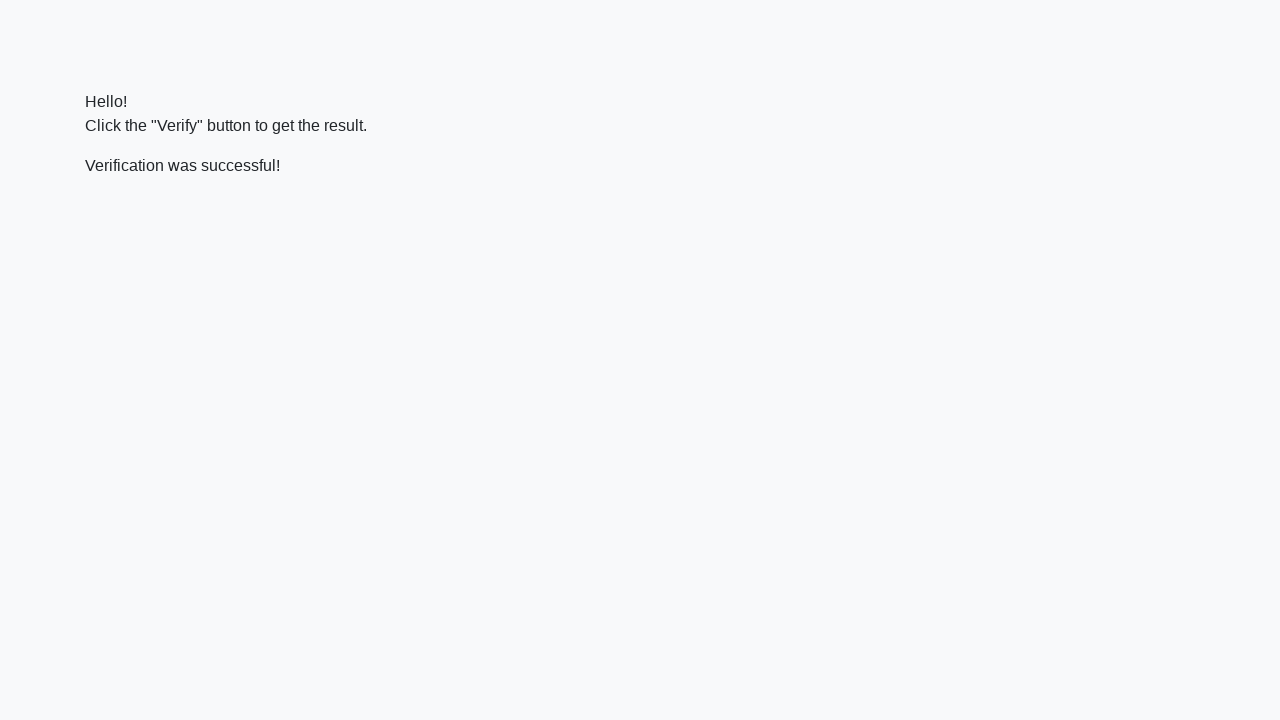

Verified that success message contains 'successful'
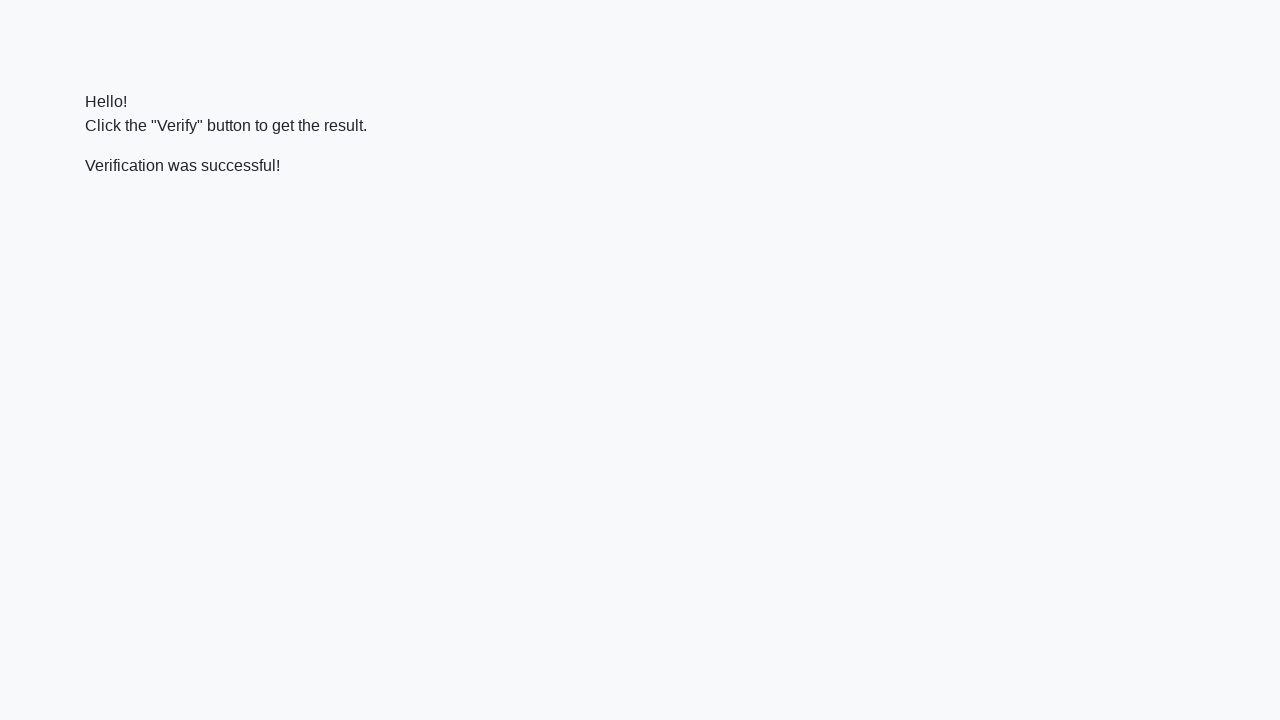

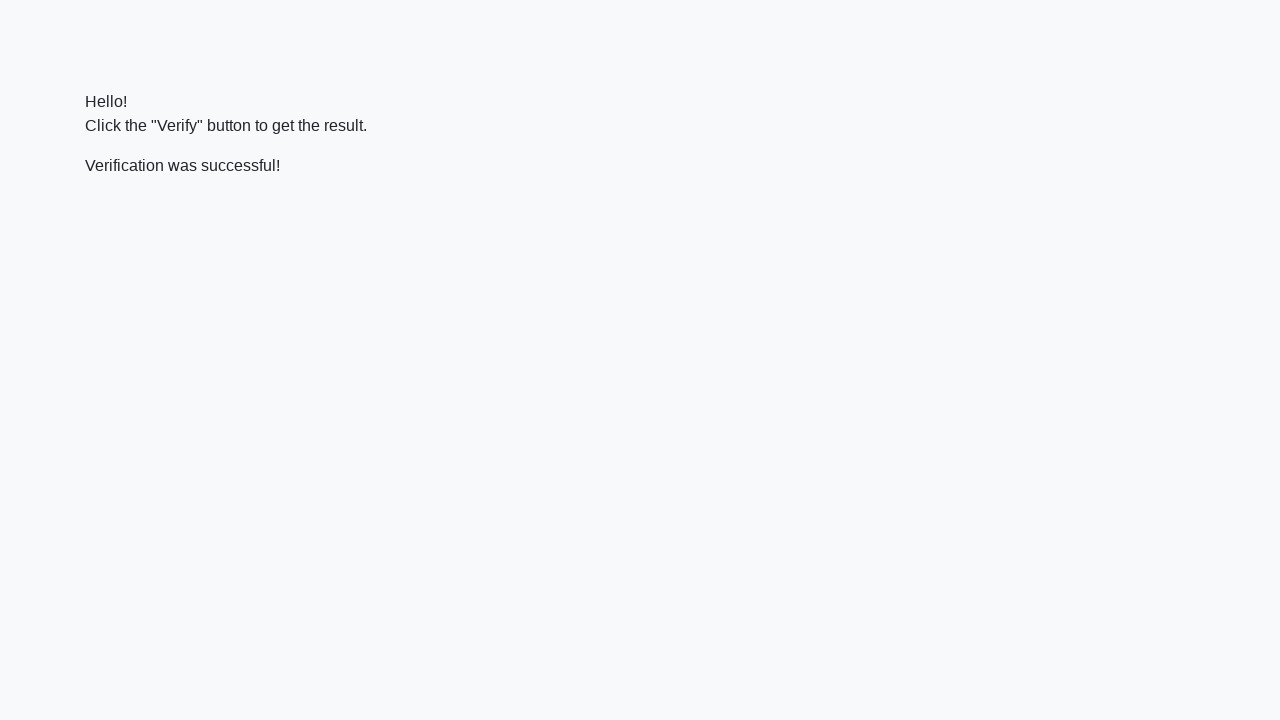